Navigates to the Медиатека page and verifies that the "Благовестие" folder exists

Starting URL: https://propovednik.com/

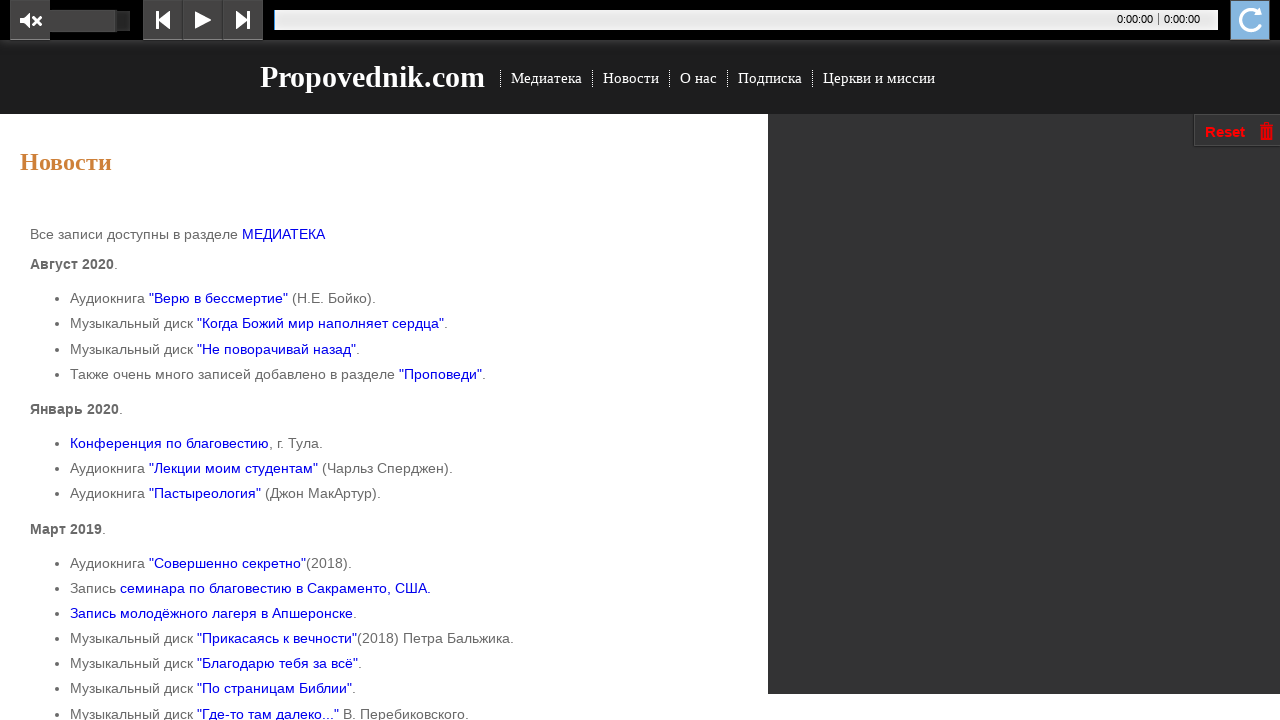

Clicked on Медиатека menu item at (546, 78) on text=Медиатека
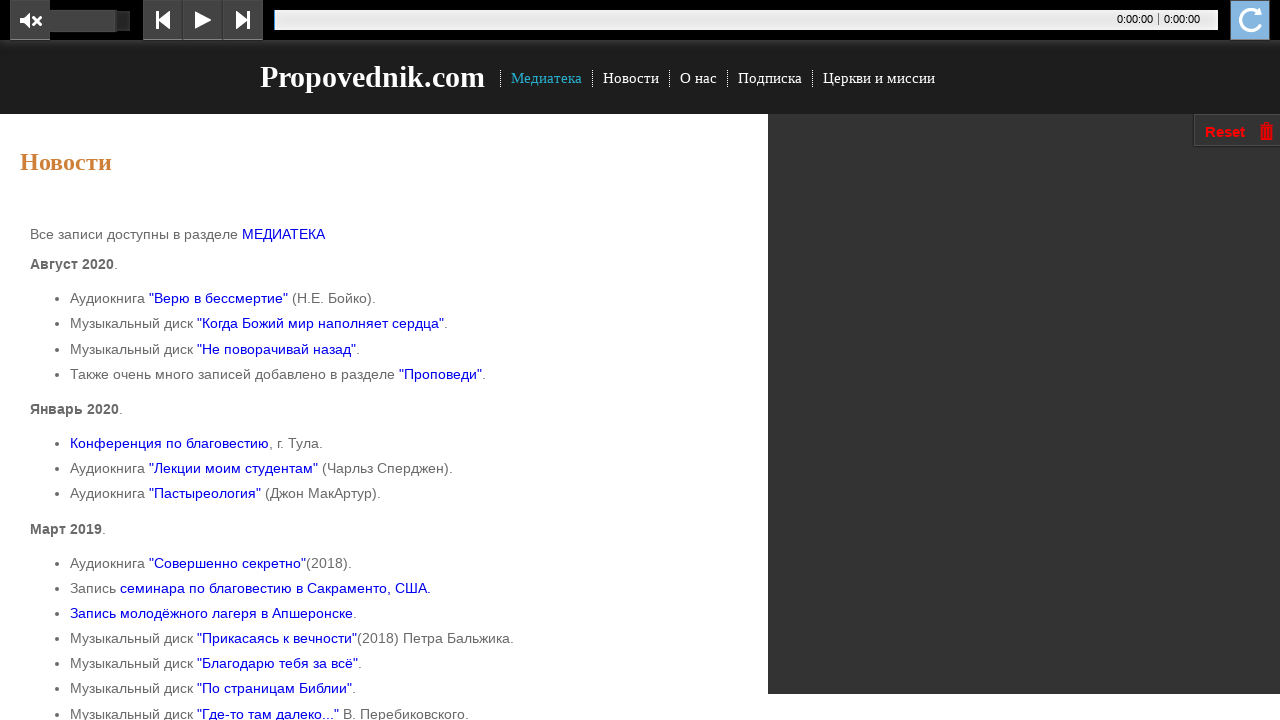

Waited for Благовестие folder to appear
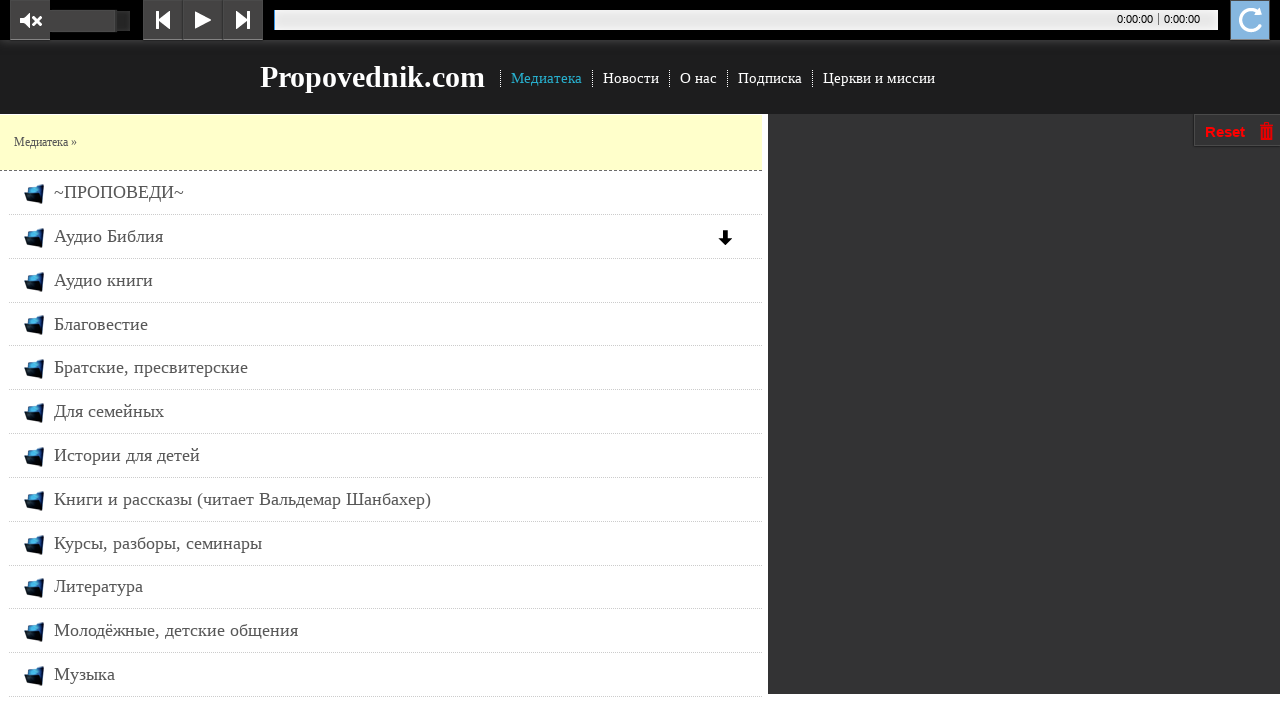

Verified that Благовестие folder is visible
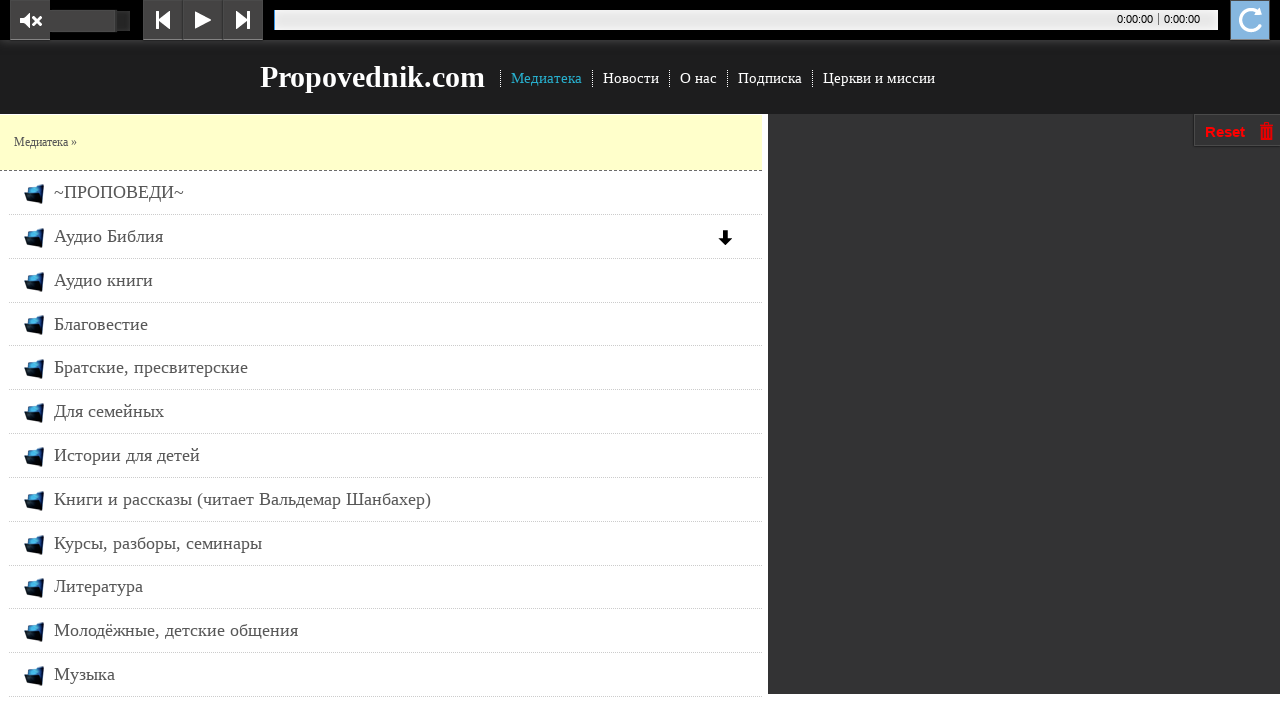

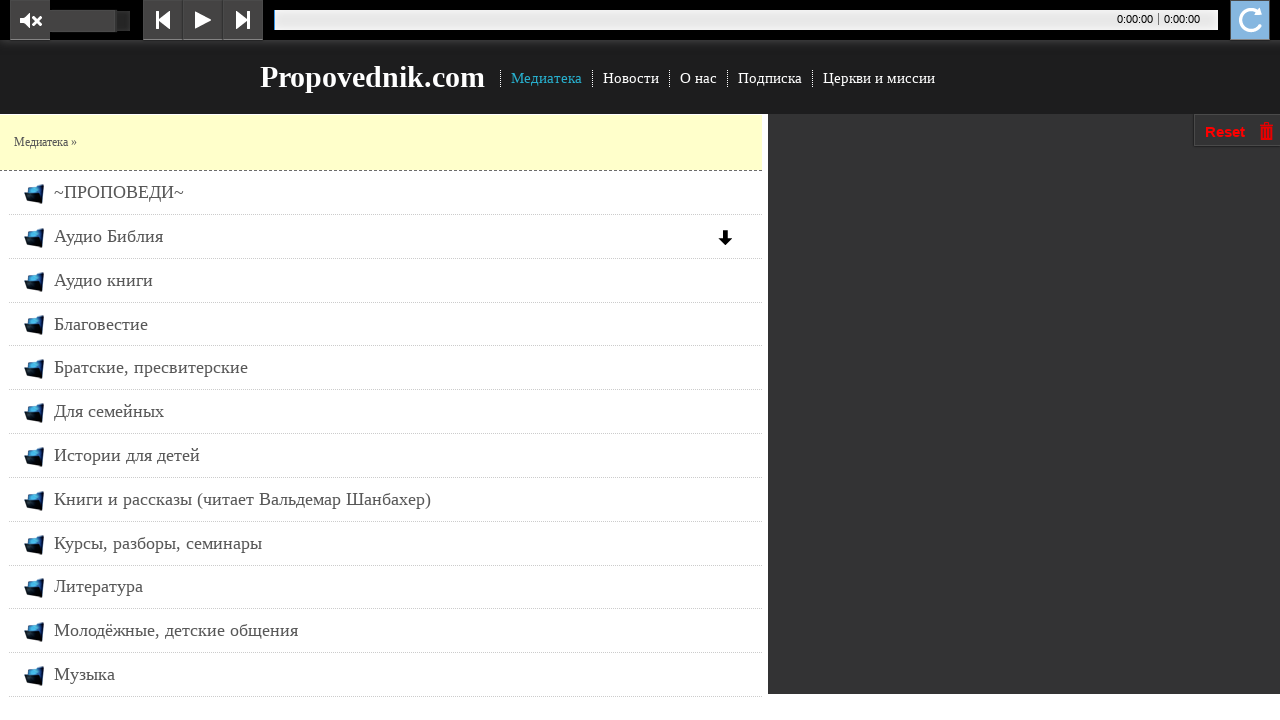